Tests dynamic properties page by waiting for a button's class to change to include 'text-danger' color indicator after a delay

Starting URL: https://demoqa.com/dynamic-properties

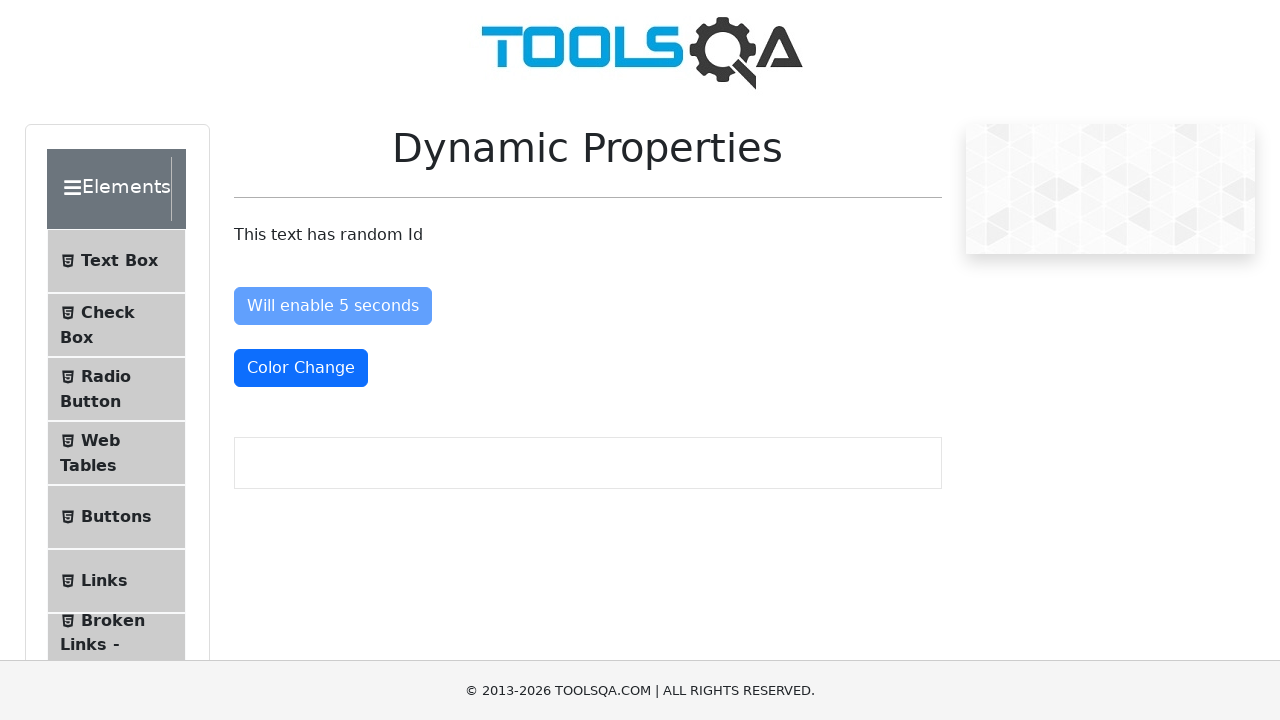

Scrolled to color change button into view
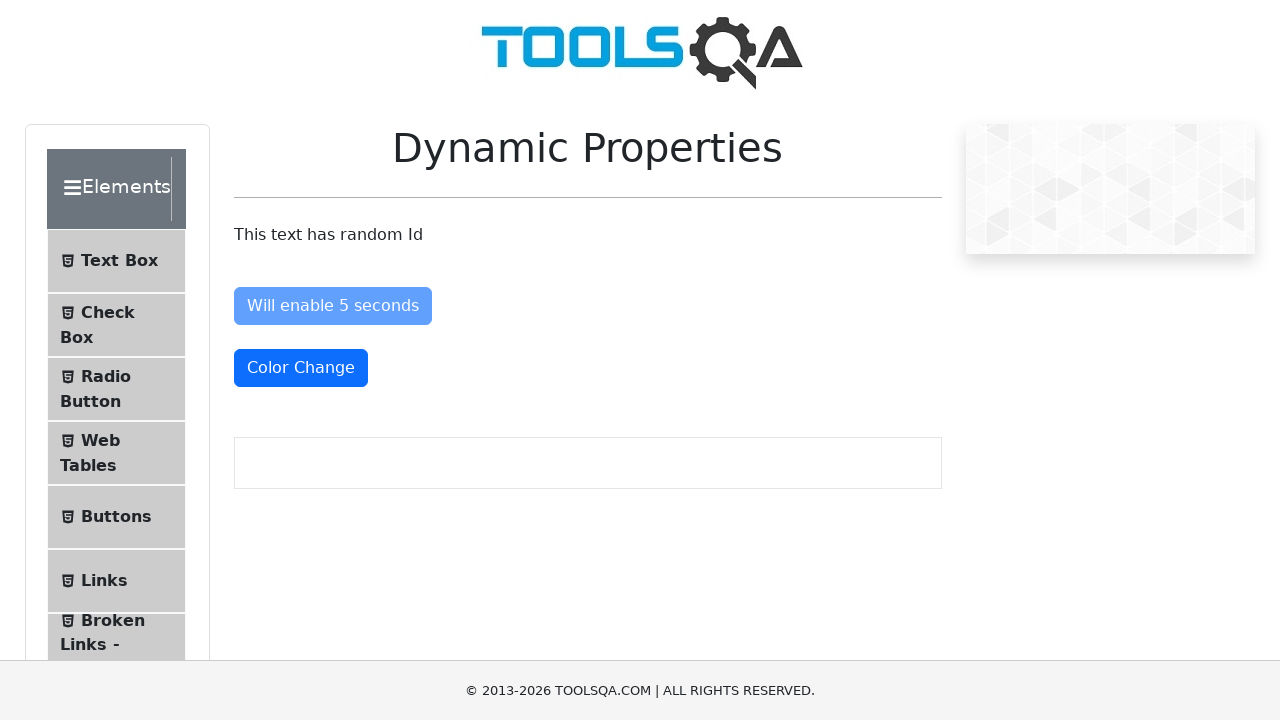

Button class changed to include 'text-danger' color indicator after delay
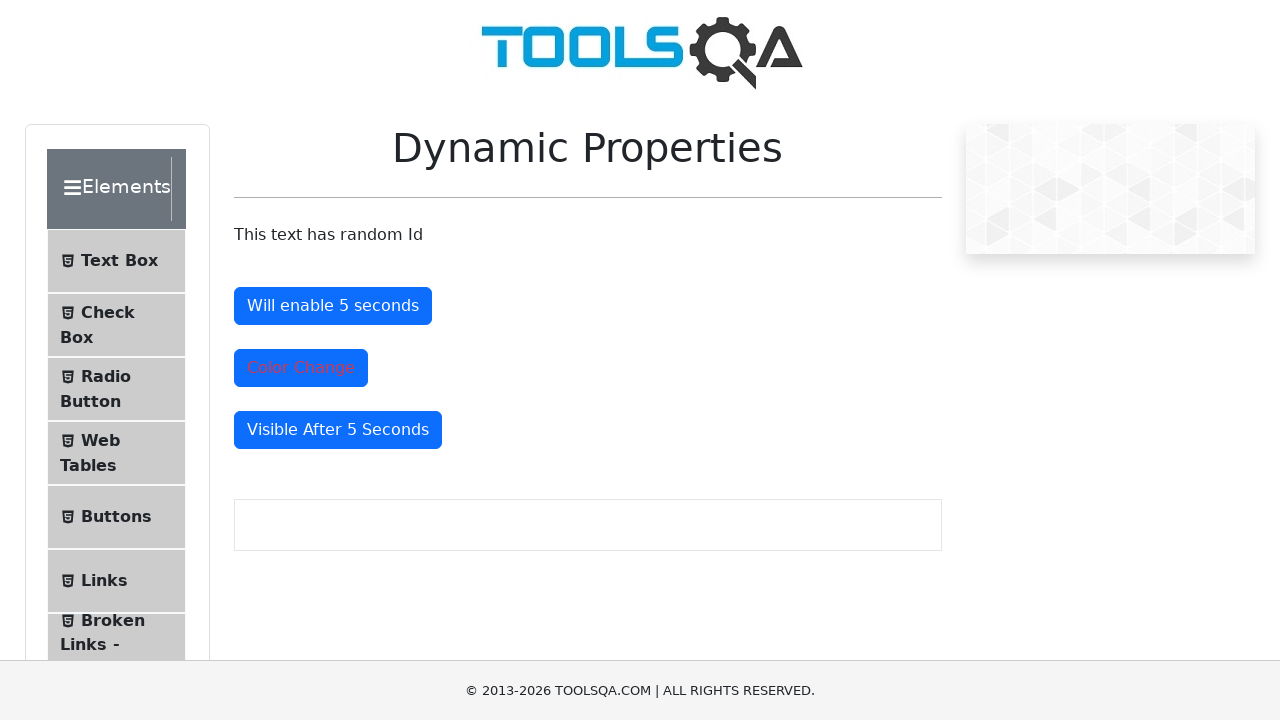

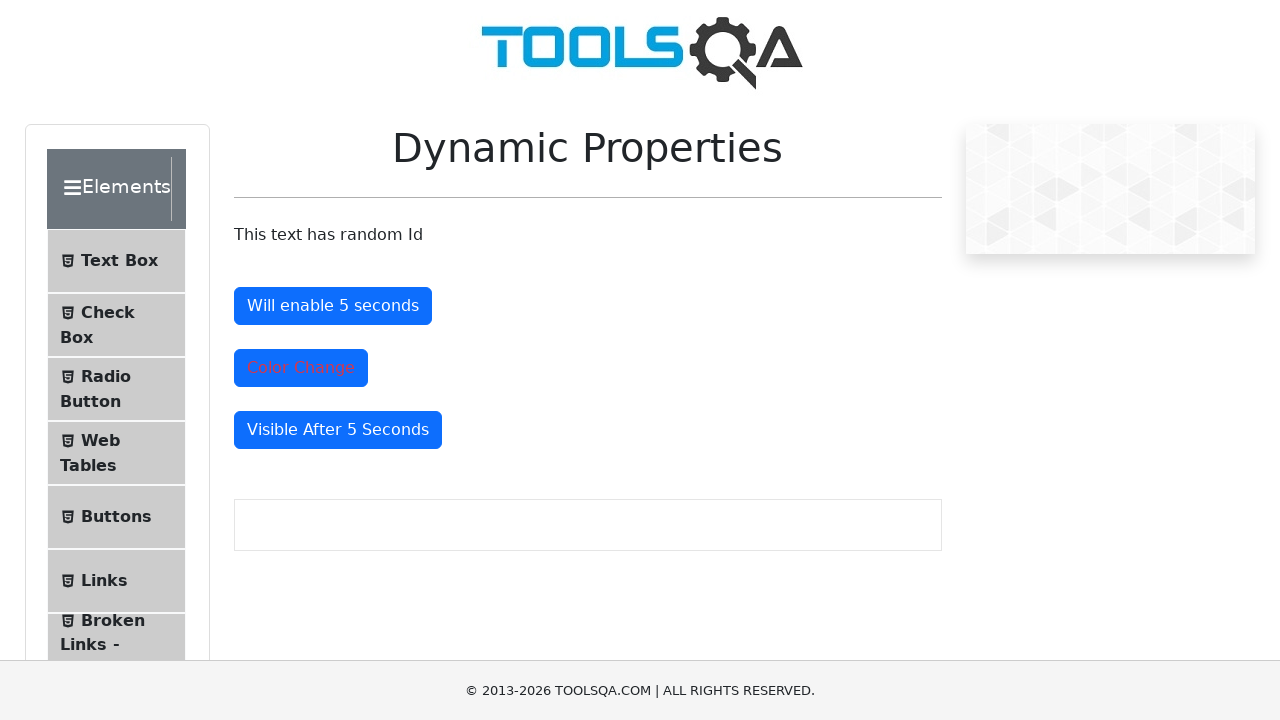